Tests hover functionality by hovering over an avatar image and verifying that additional user information (caption) appears on the page.

Starting URL: http://the-internet.herokuapp.com/hovers

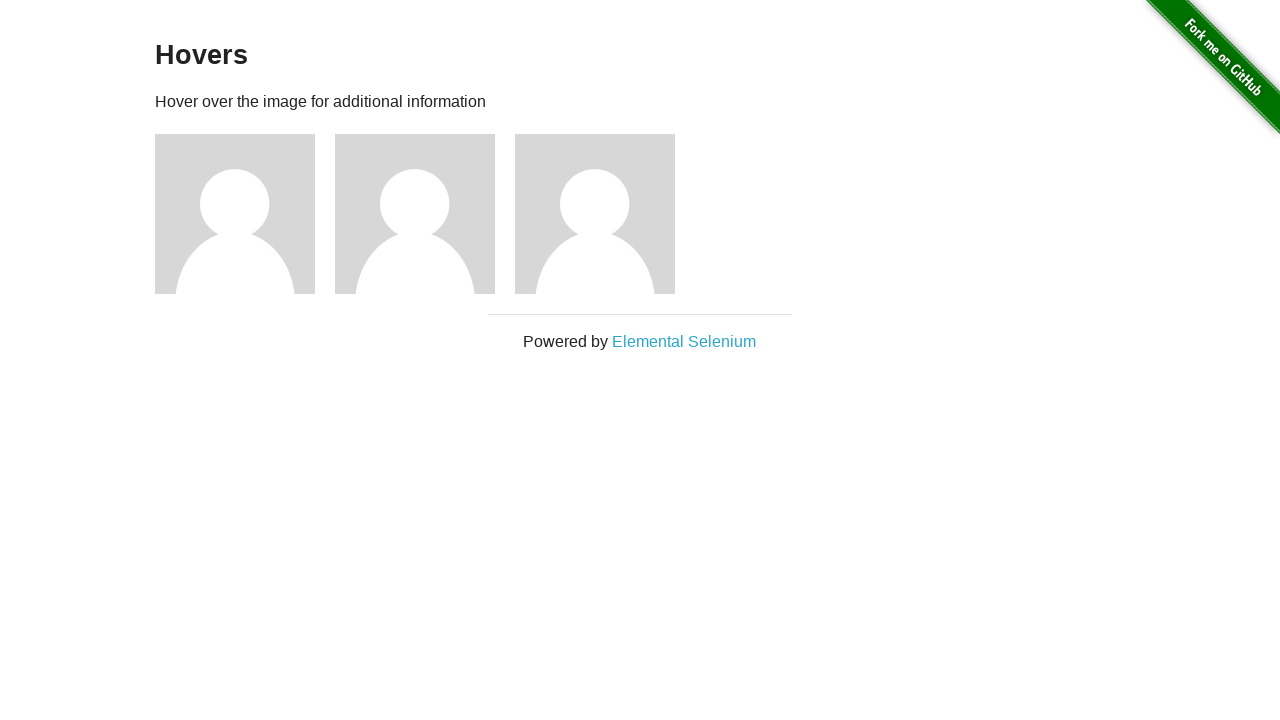

Navigated to hovers page
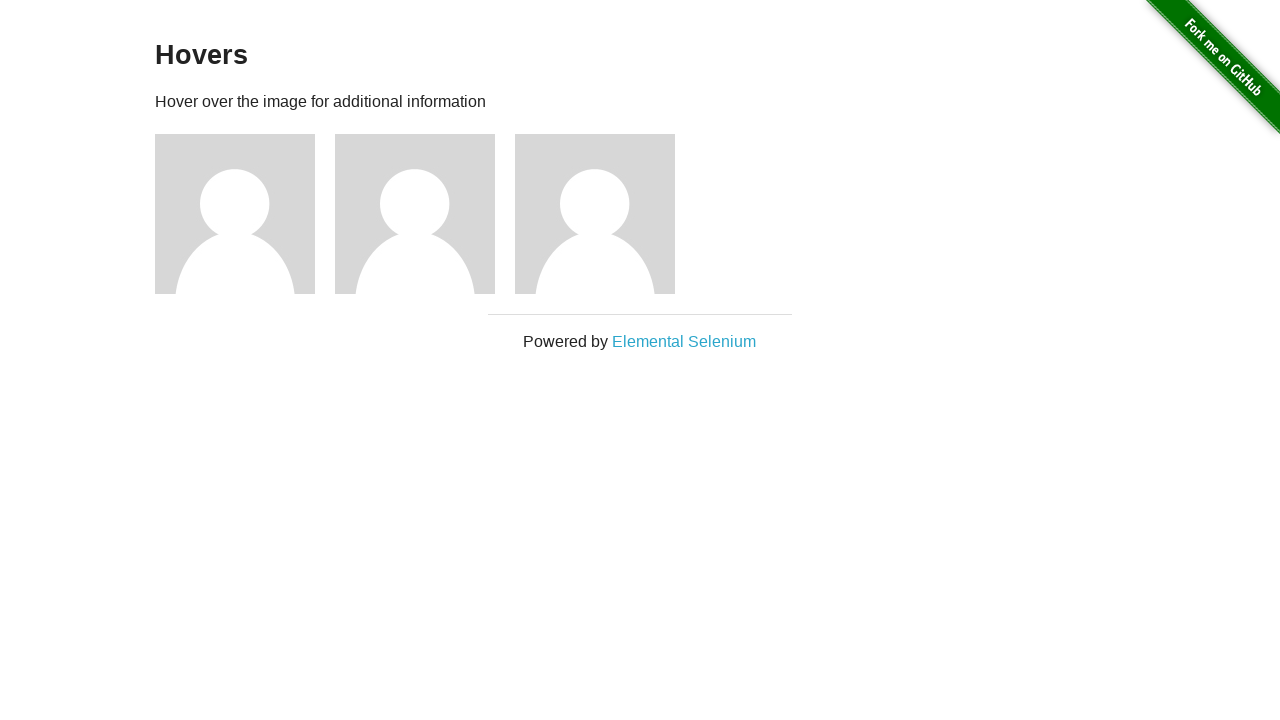

Located first avatar figure element
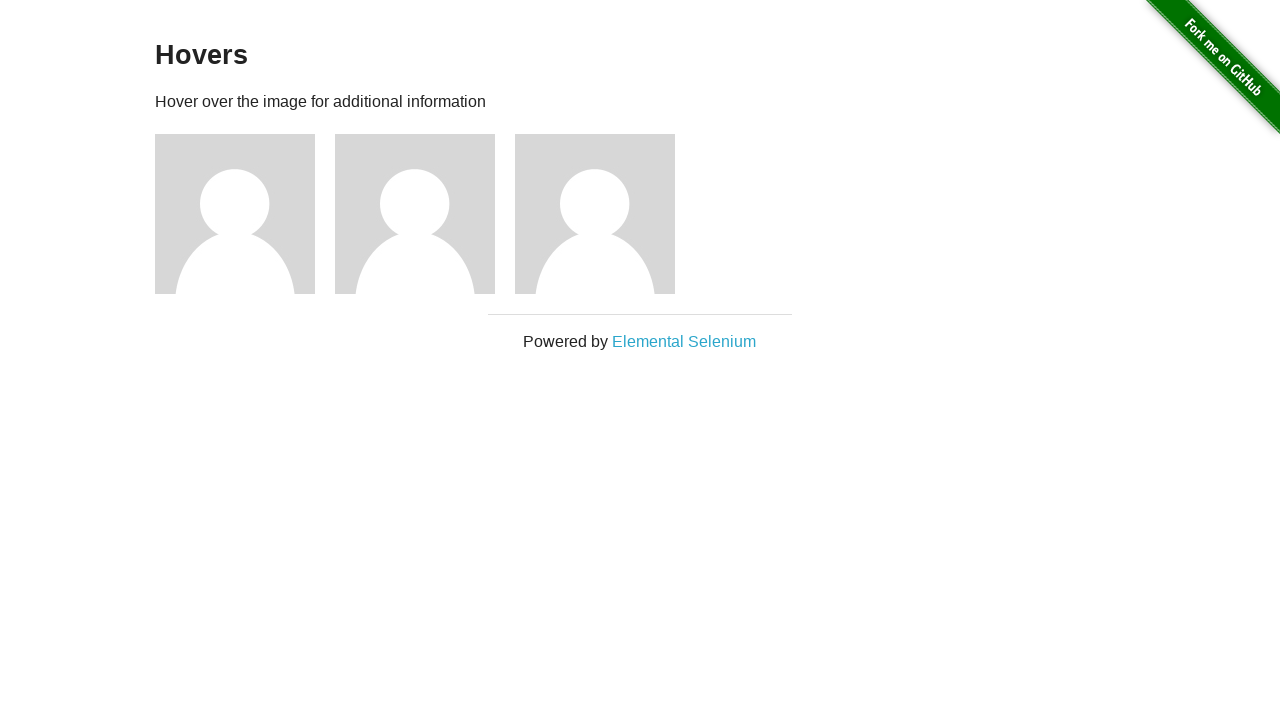

Hovered over avatar image at (245, 214) on .figure >> nth=0
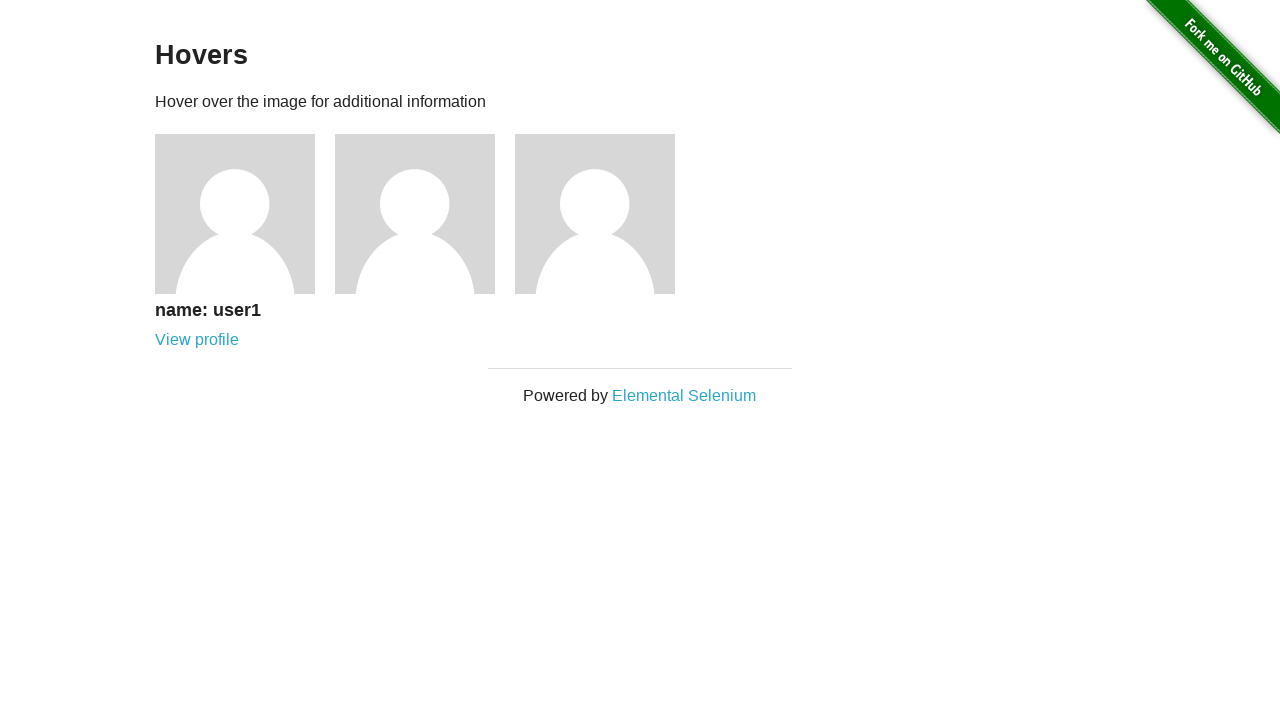

Caption element appeared on page
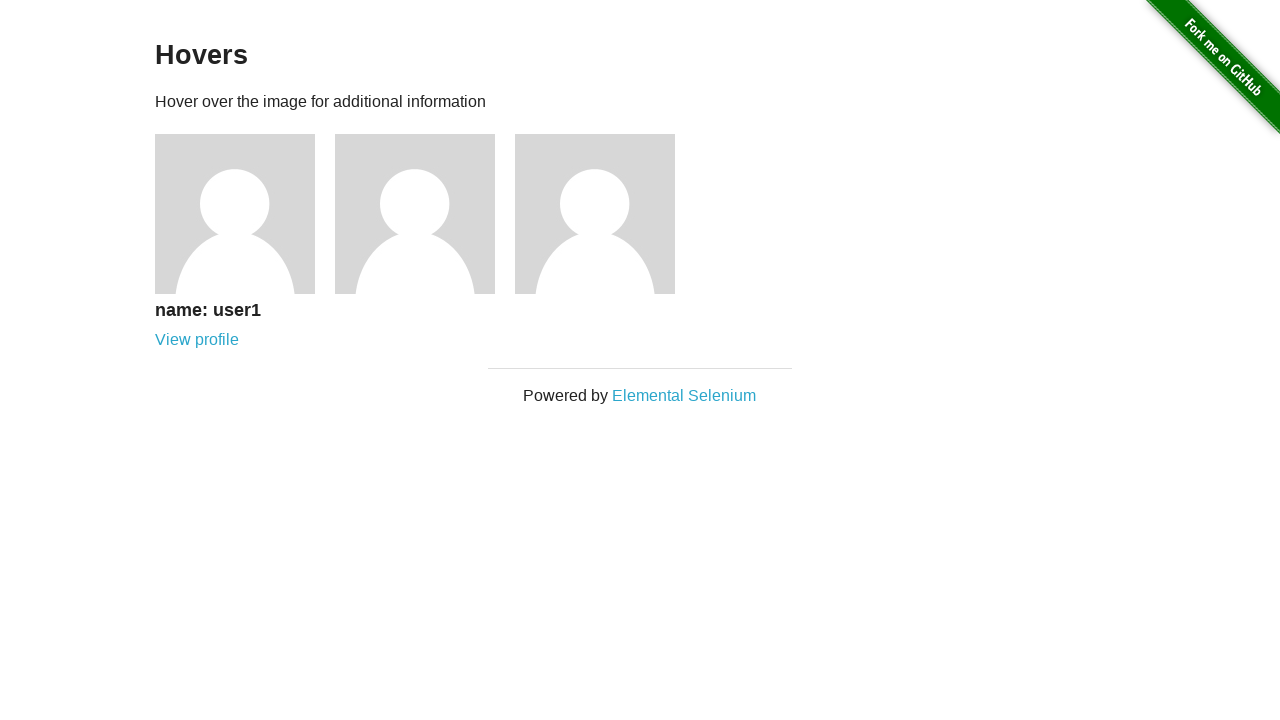

Located caption element
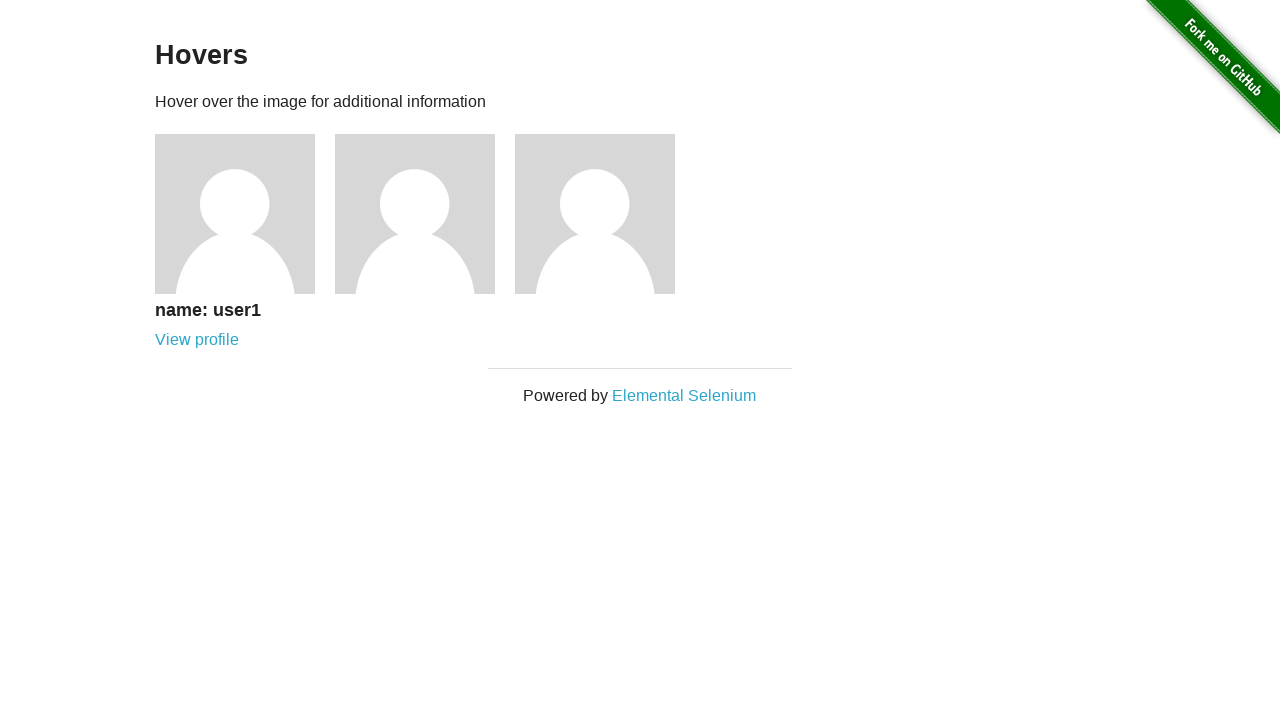

Verified that caption is visible after hovering
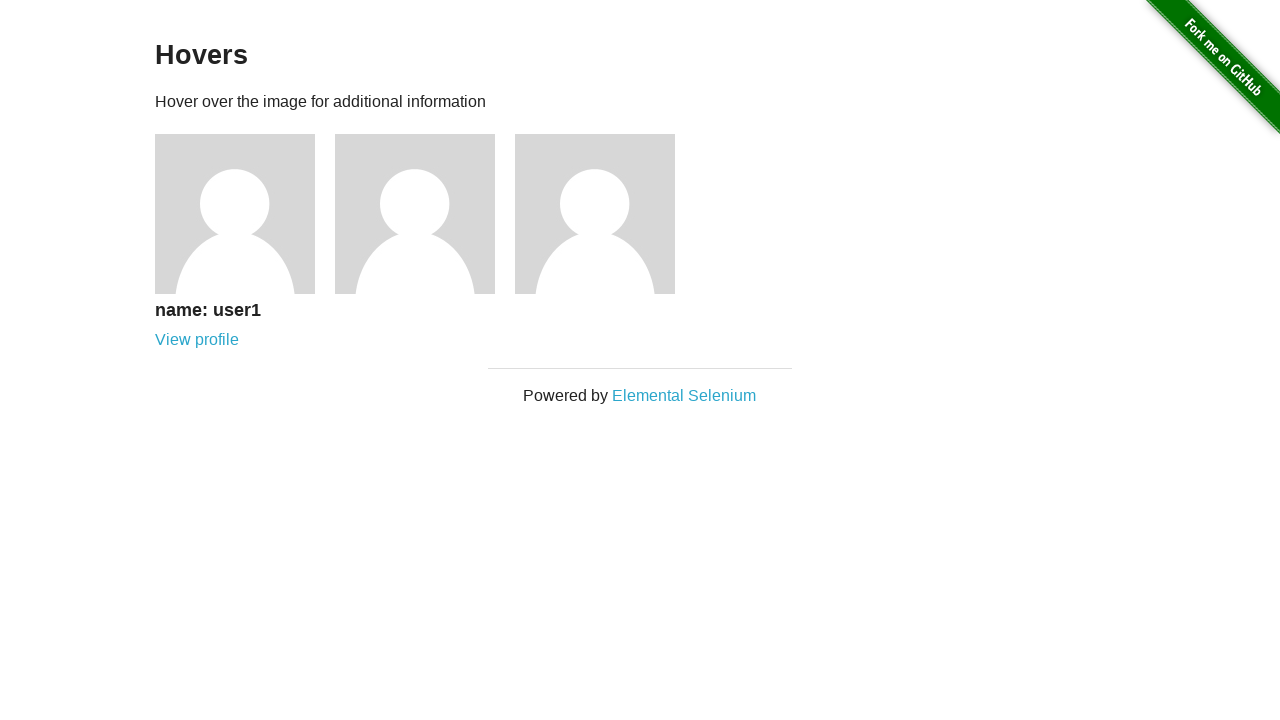

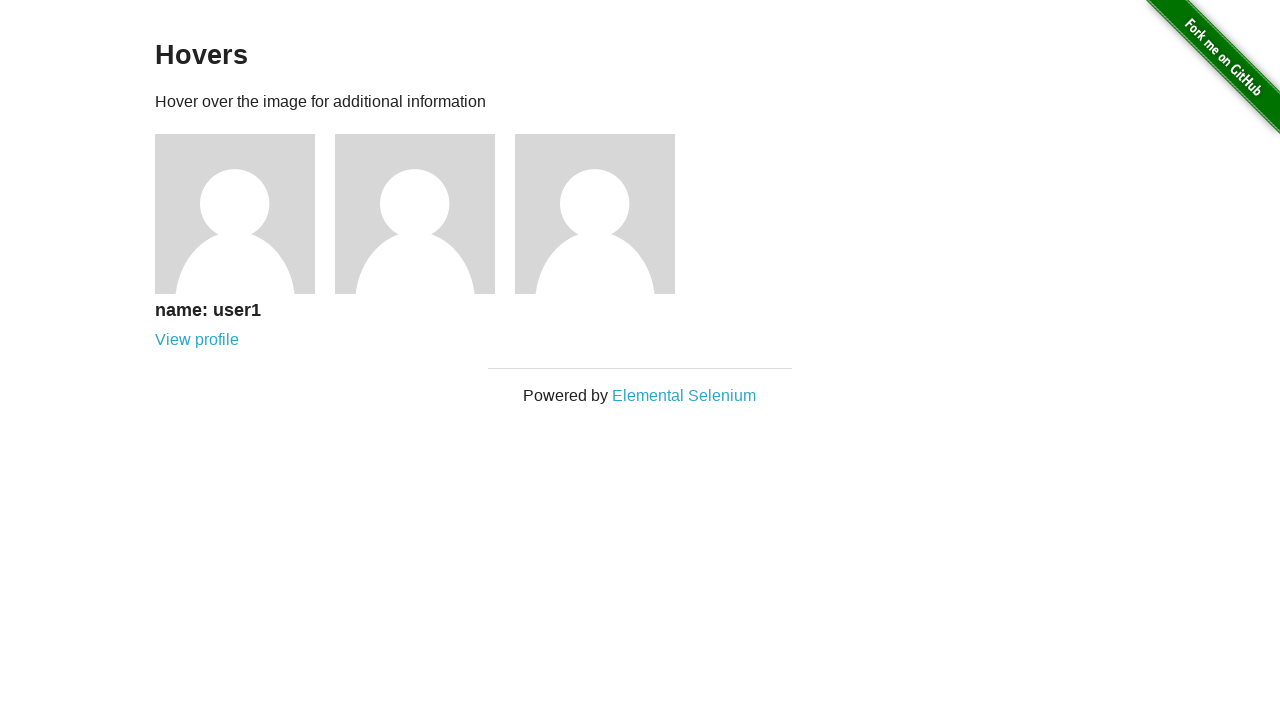